Tests JavaScript confirmation alert handling by clicking a button to trigger the alert, accepting it, and verifying the result message displays correctly on the page.

Starting URL: http://the-internet.herokuapp.com/javascript_alerts

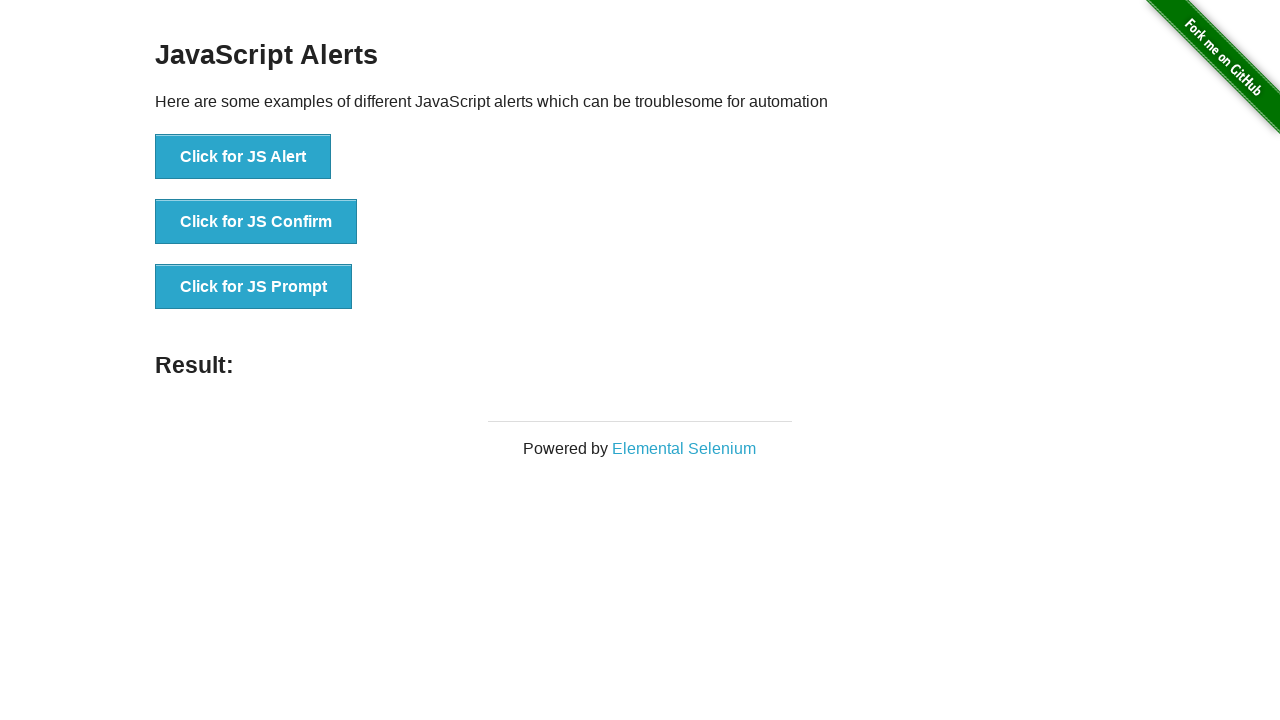

Set up dialog handler to accept confirmation alerts
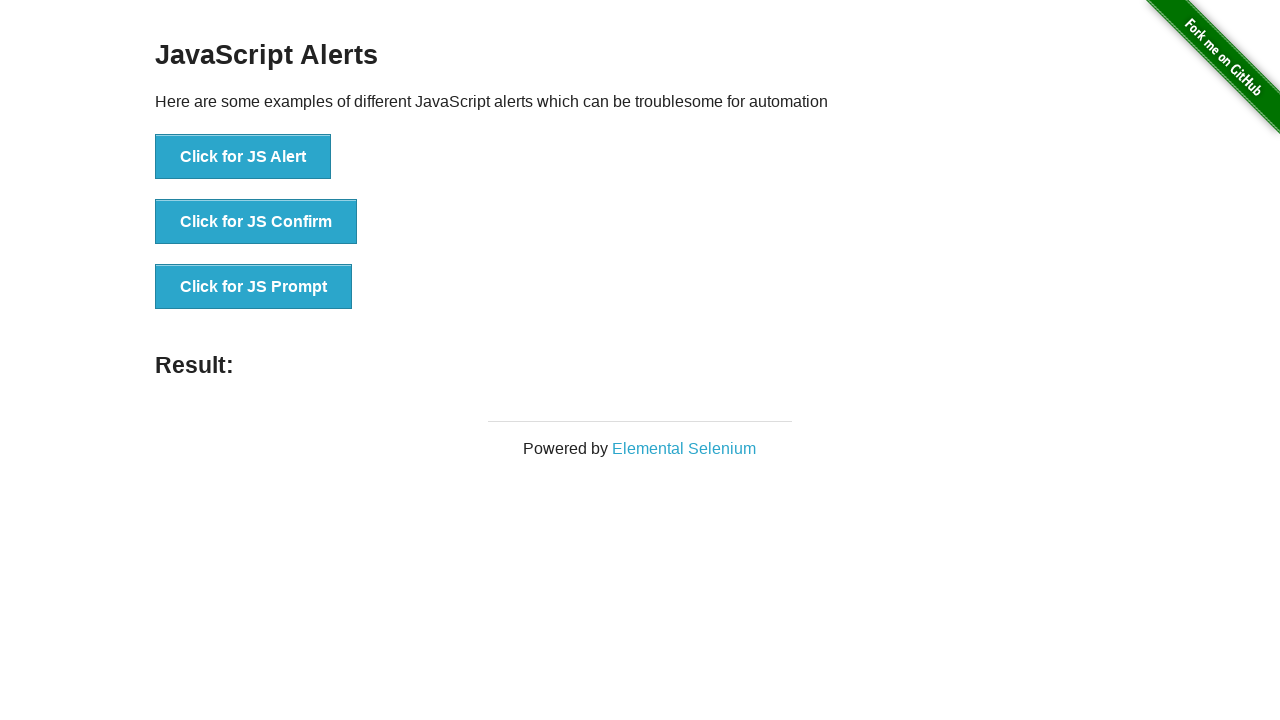

Clicked second button to trigger JavaScript confirmation dialog at (256, 222) on .example li:nth-child(2) button
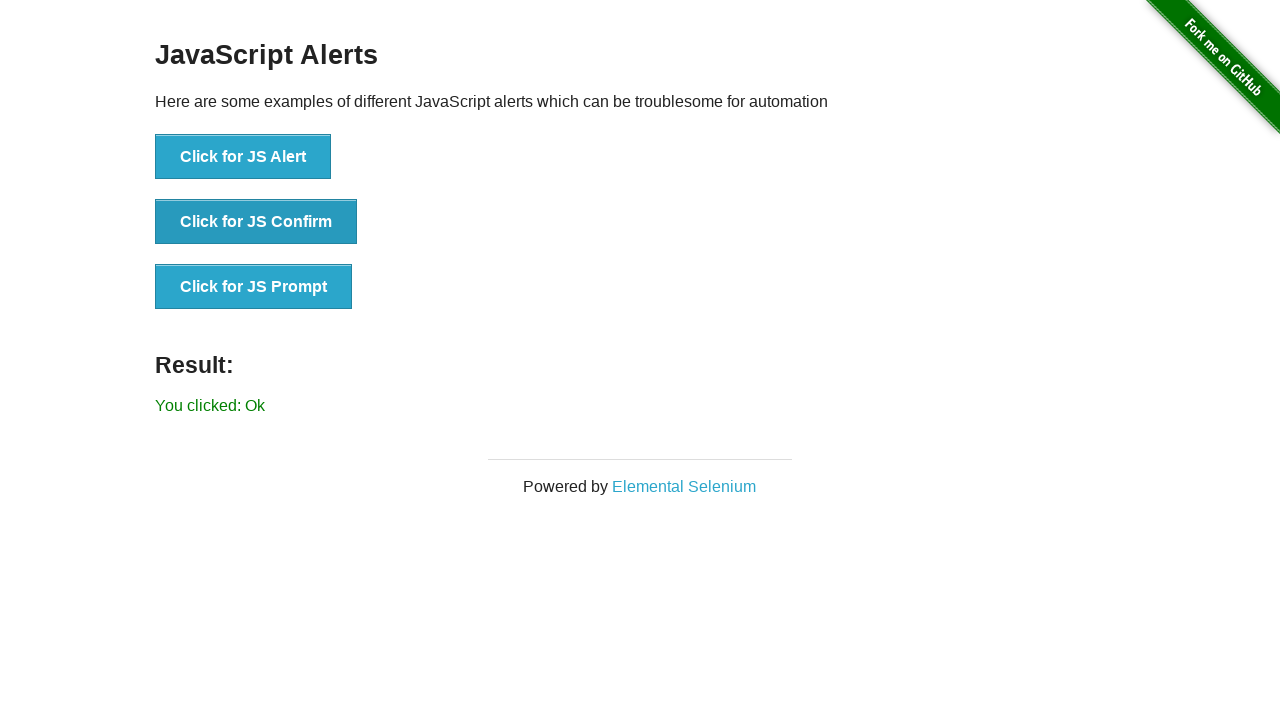

Result message element loaded on page
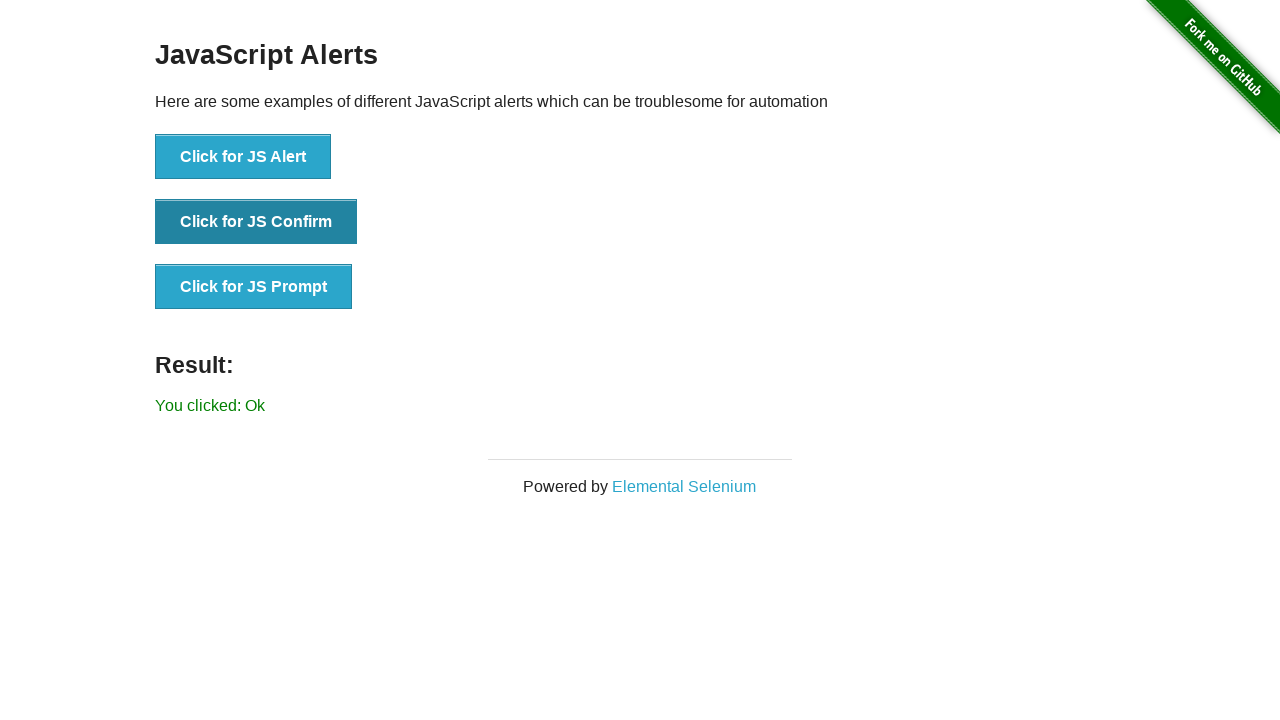

Retrieved result text from page
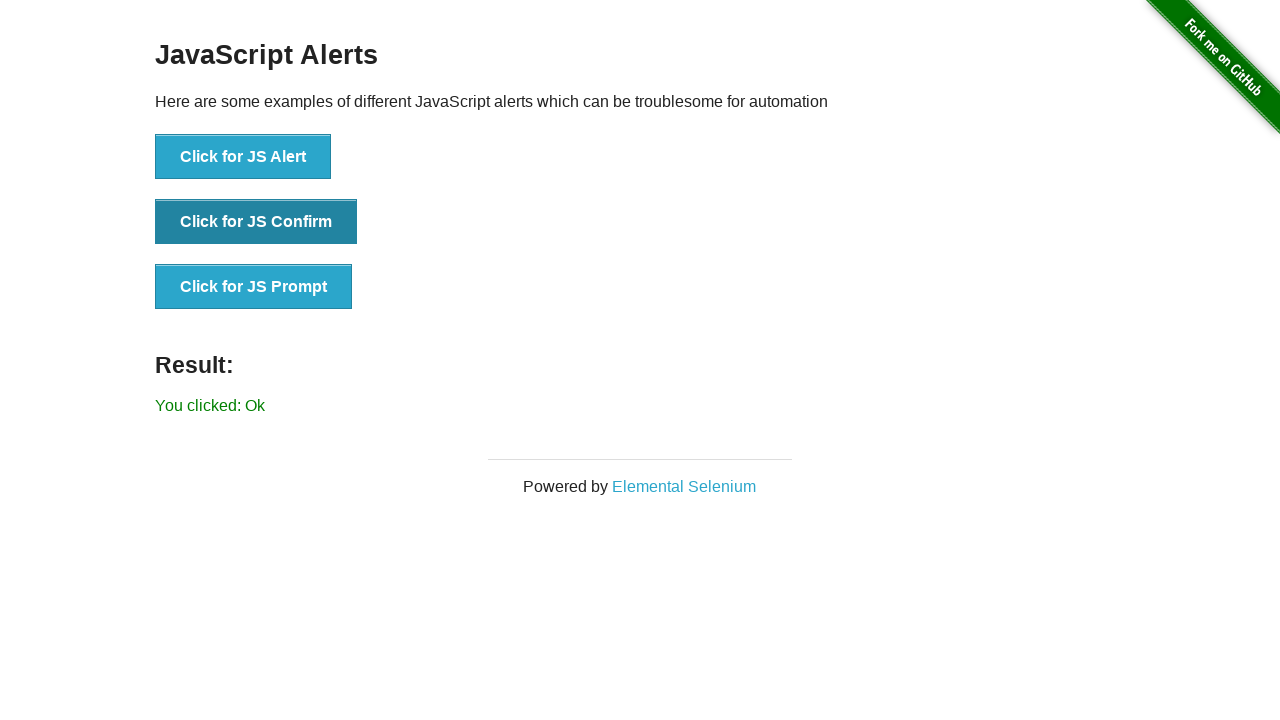

Verified result message displays 'You clicked: Ok'
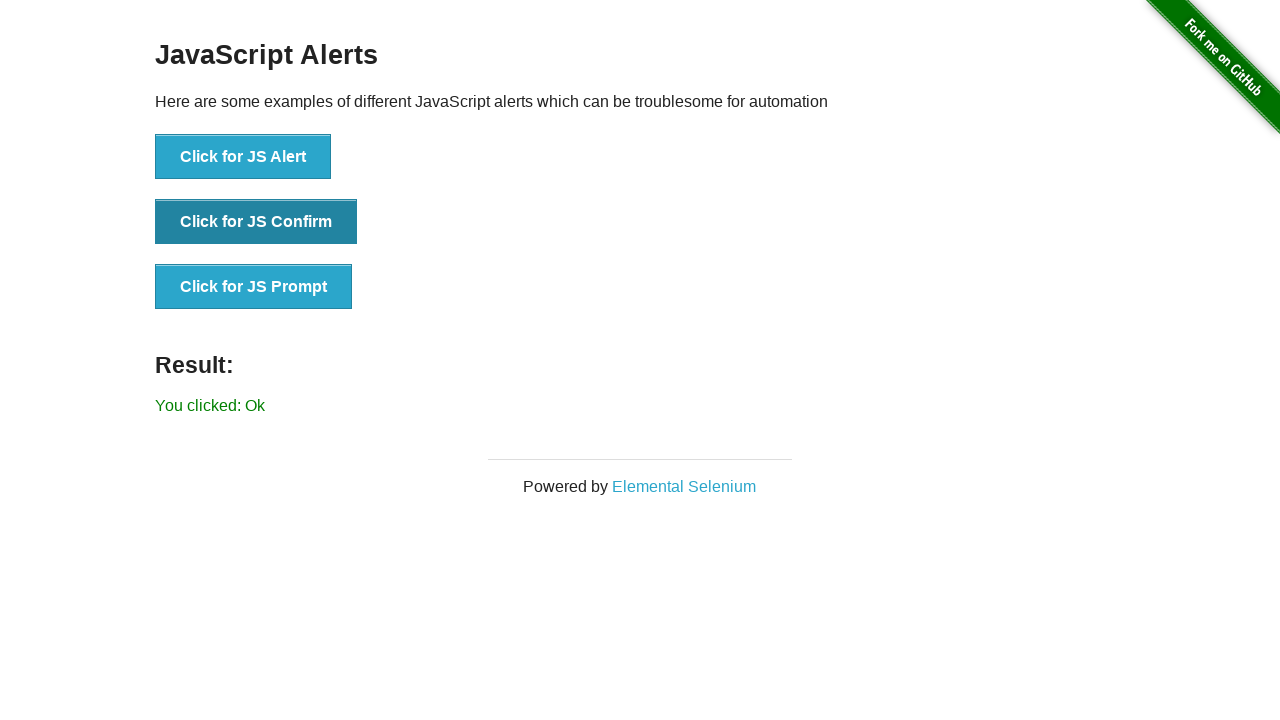

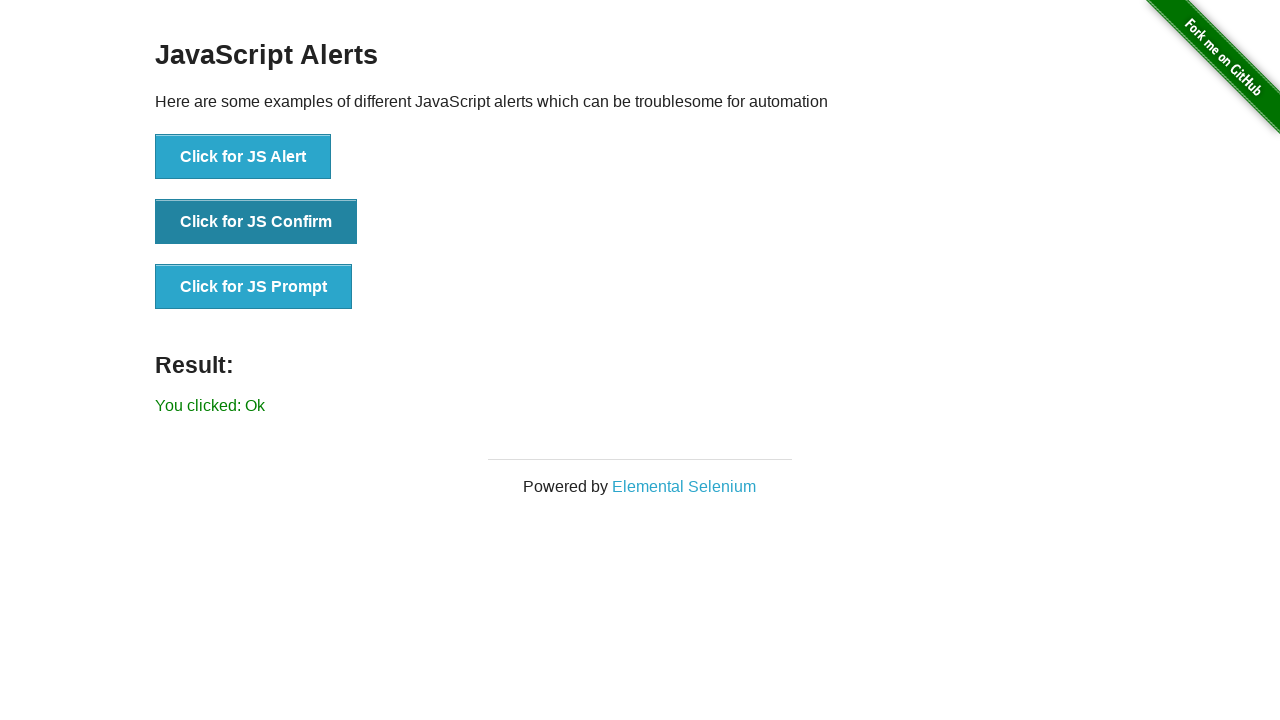